Tests JavaScript confirm dialog by accepting and dismissing it, verifying the result text changes accordingly

Starting URL: https://the-internet.herokuapp.com/javascript_alerts

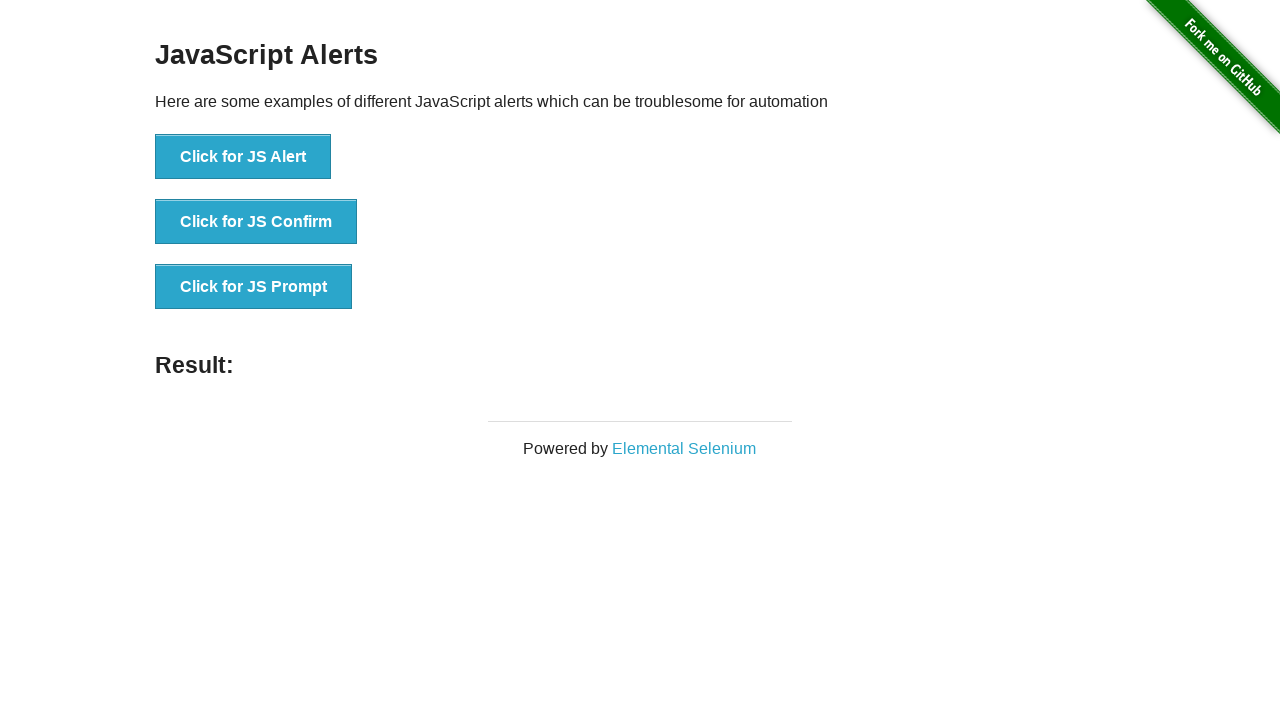

Set up dialog handler to accept confirm dialog
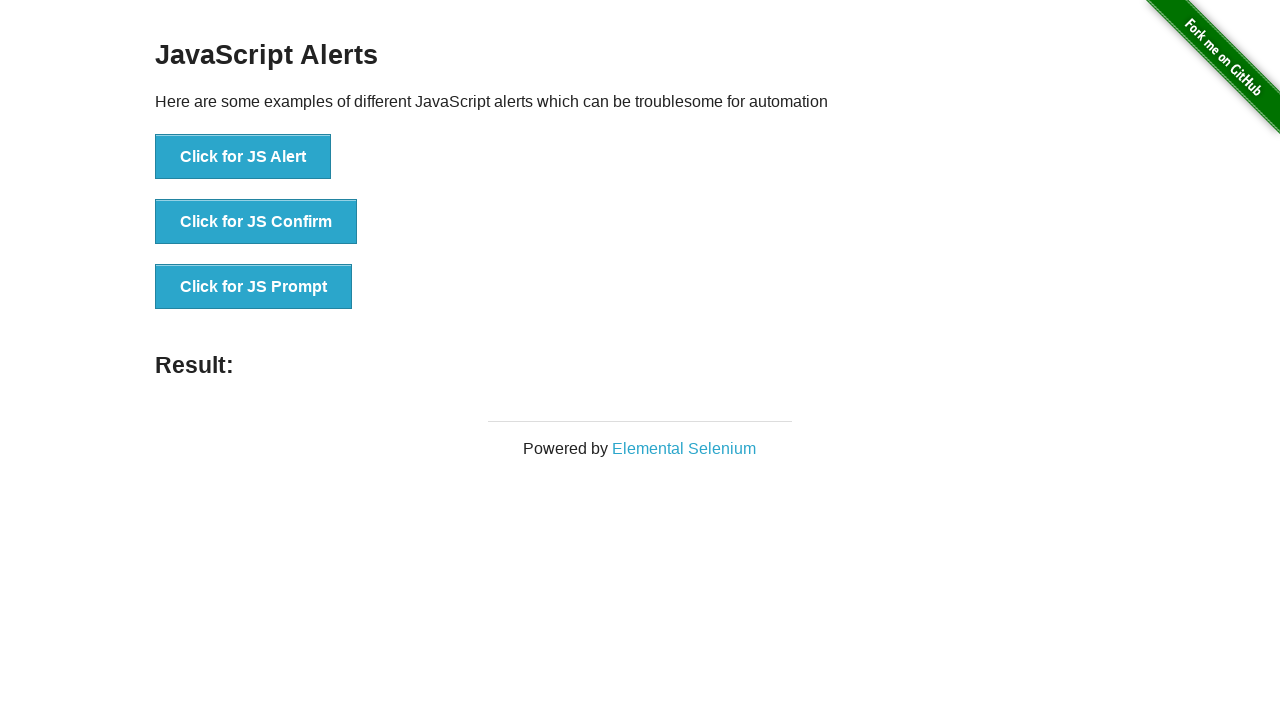

Clicked button to trigger confirm dialog at (256, 222) on button[onclick='jsConfirm()']
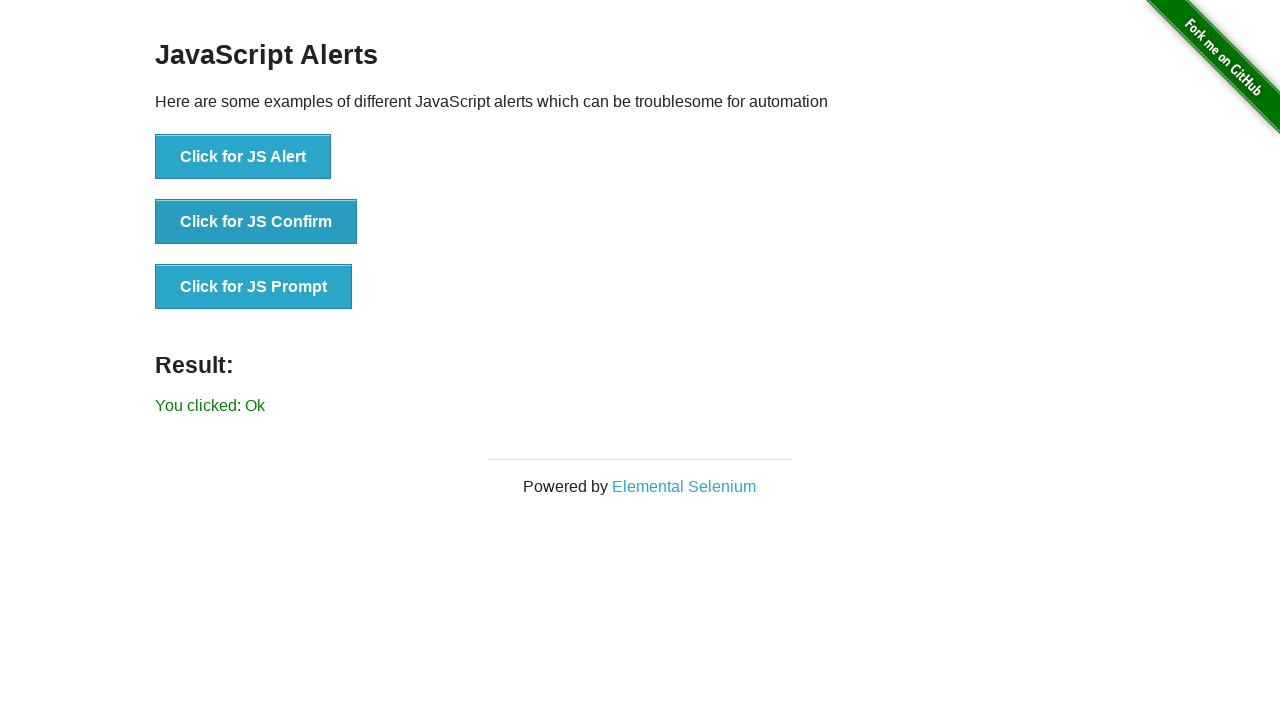

Result element appeared on page
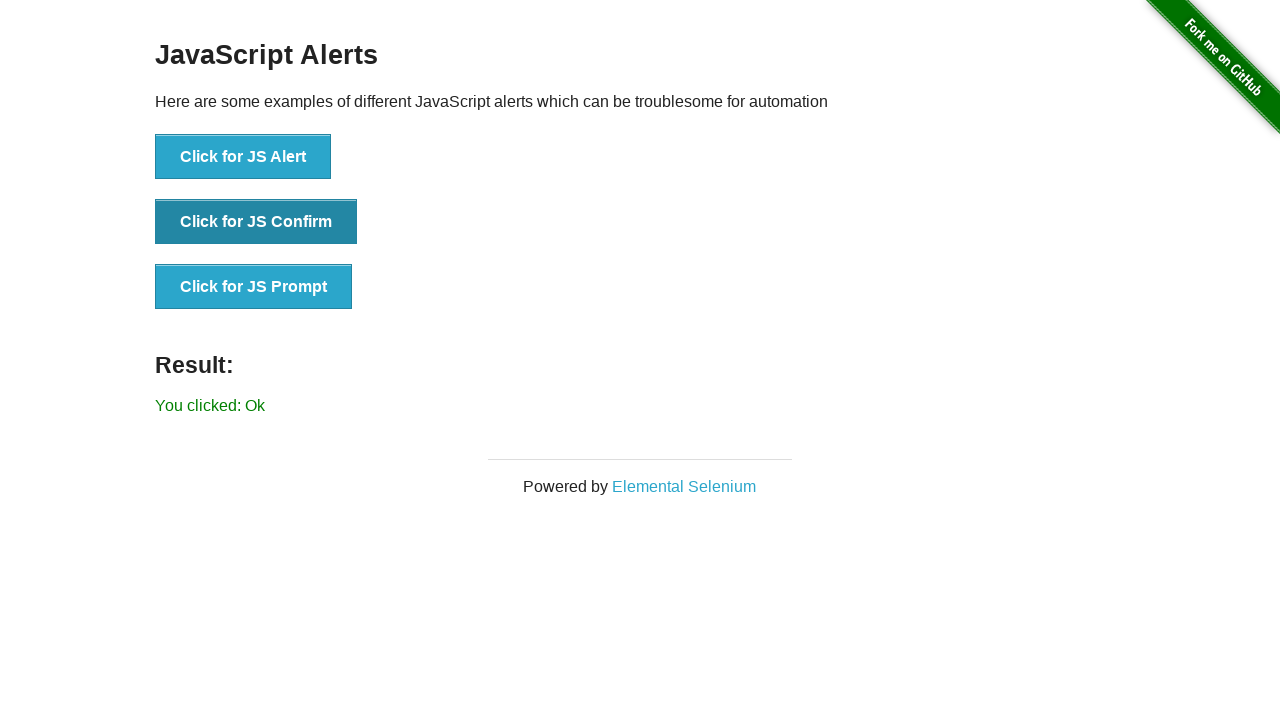

Verified result text shows 'You clicked: Ok' after accepting confirm dialog
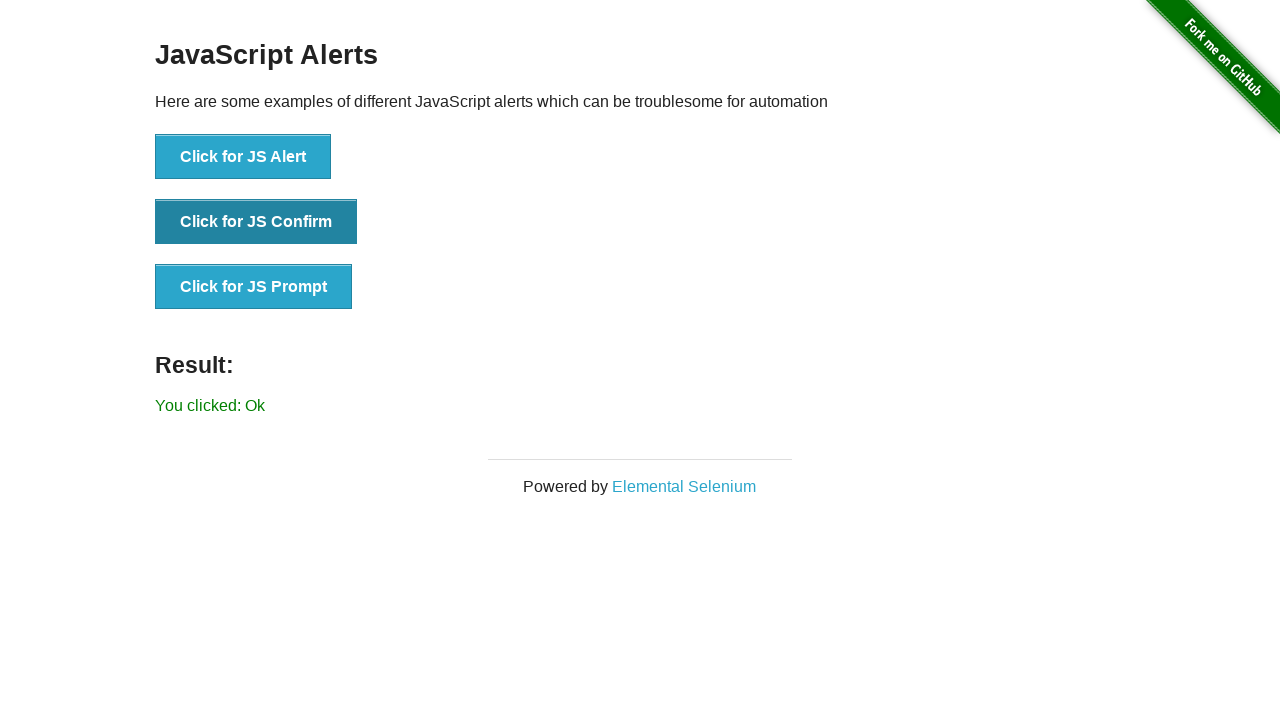

Set up dialog handler to dismiss confirm dialog
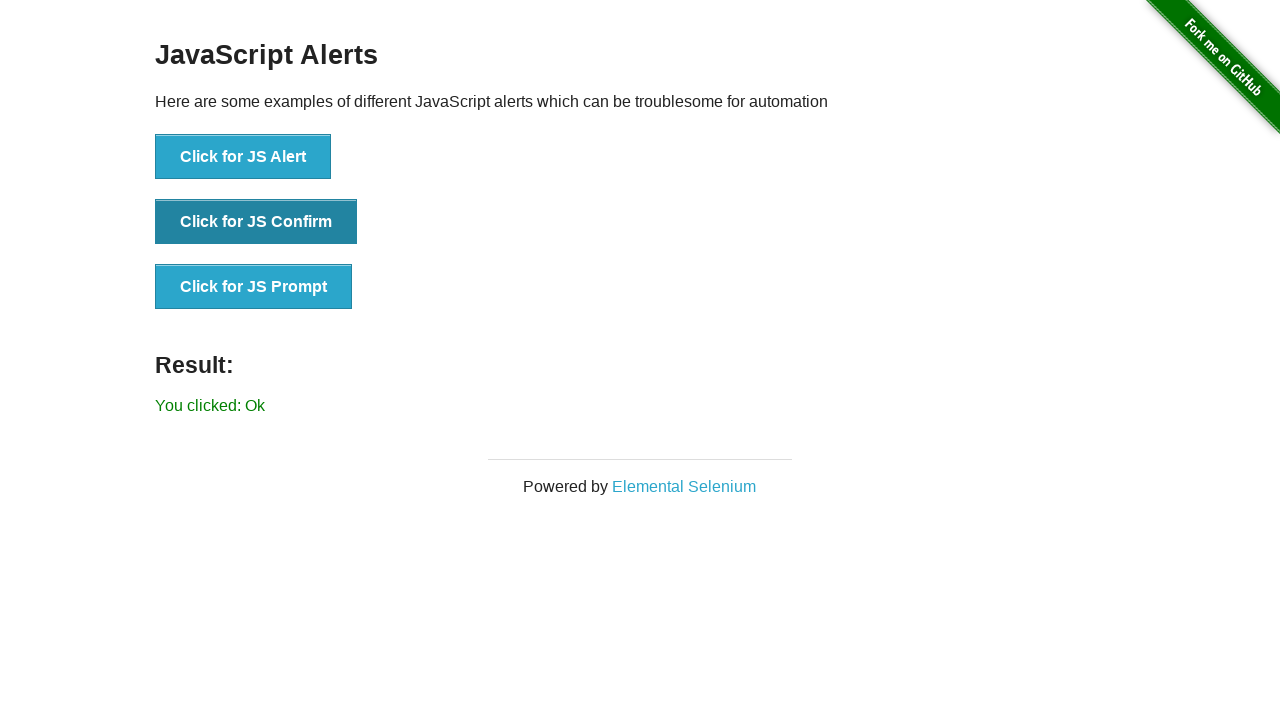

Clicked button to trigger confirm dialog again at (256, 222) on button[onclick='jsConfirm()']
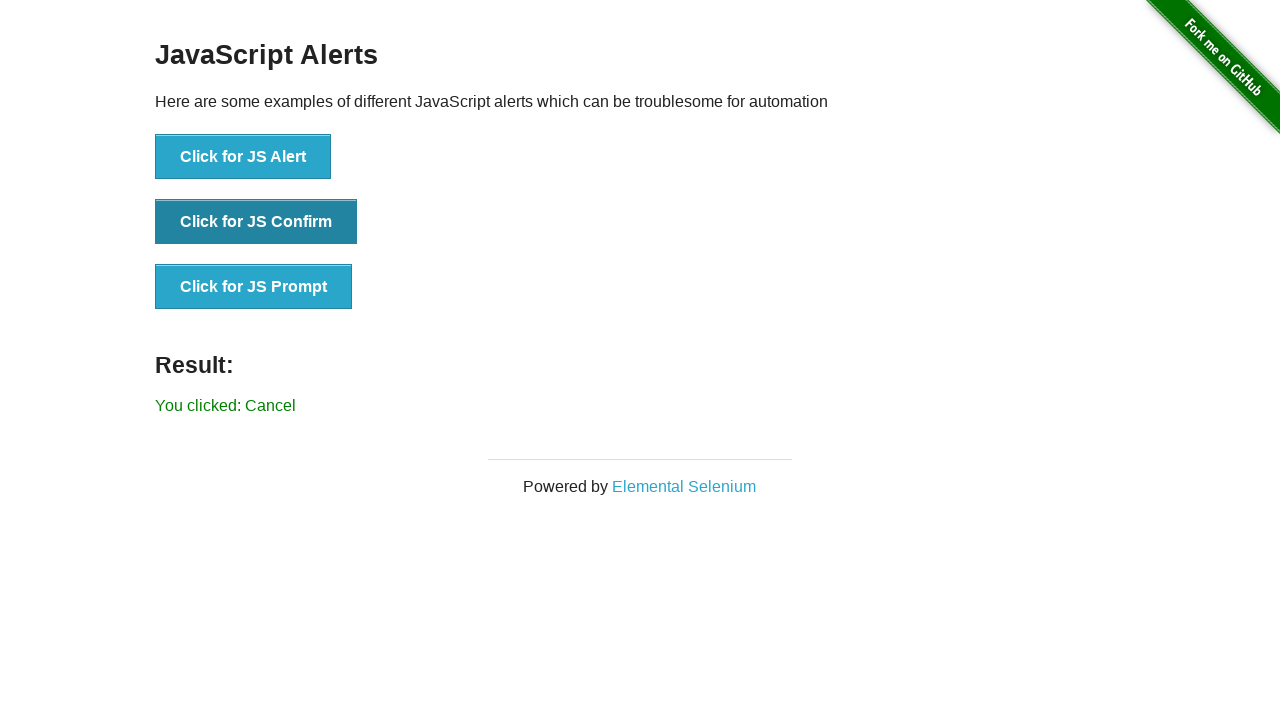

Verified result text shows 'You clicked: Cancel' after dismissing confirm dialog
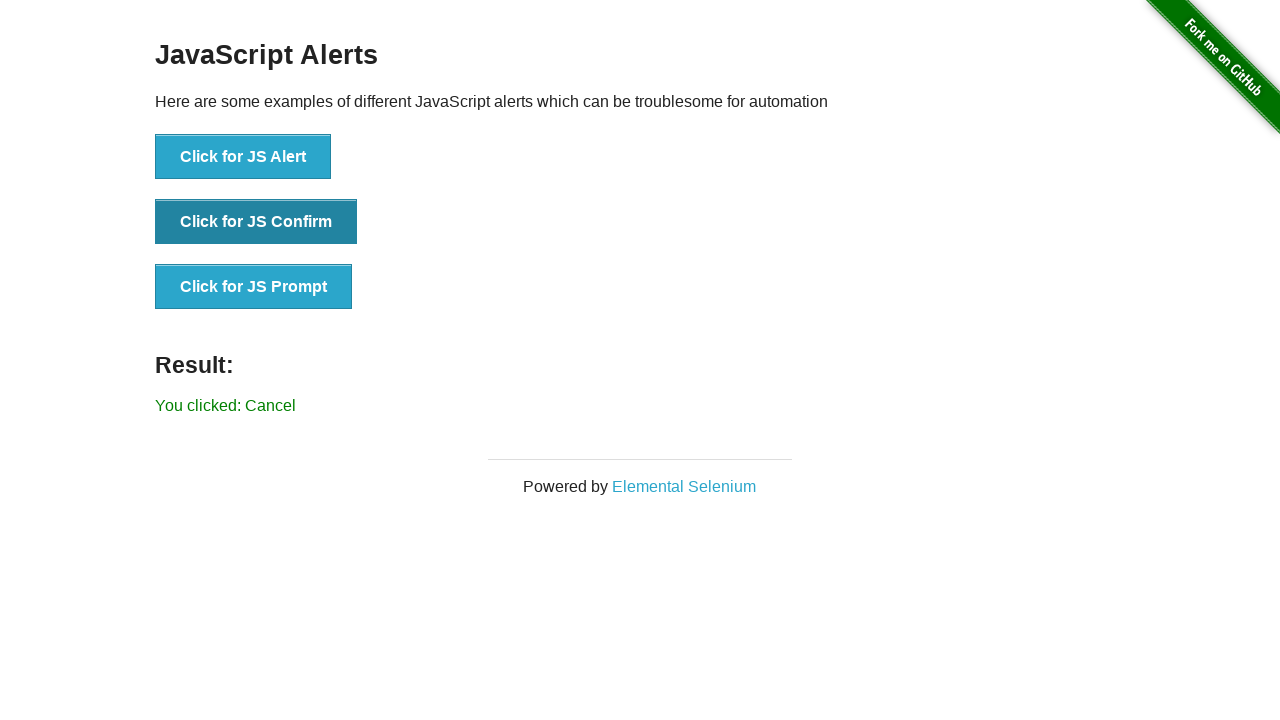

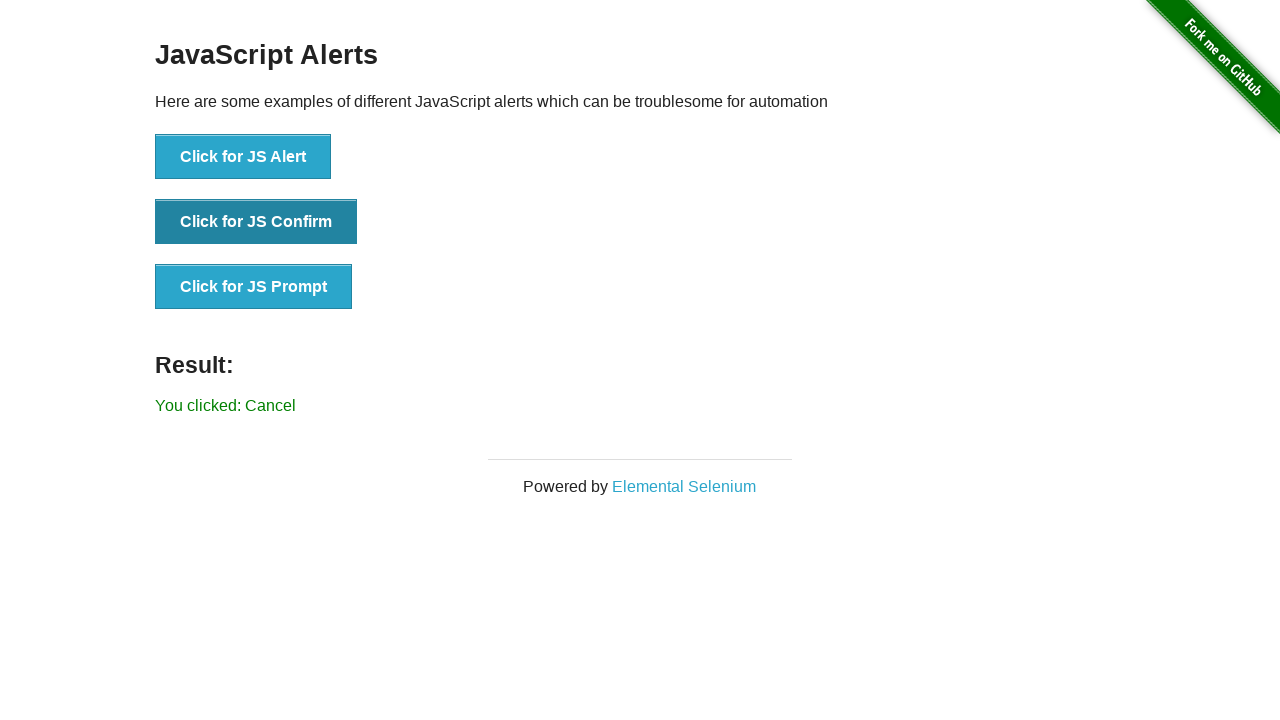